Tests hovering over each main menu item on Flipkart homepage to verify menu interaction functionality

Starting URL: https://www.flipkart.com/

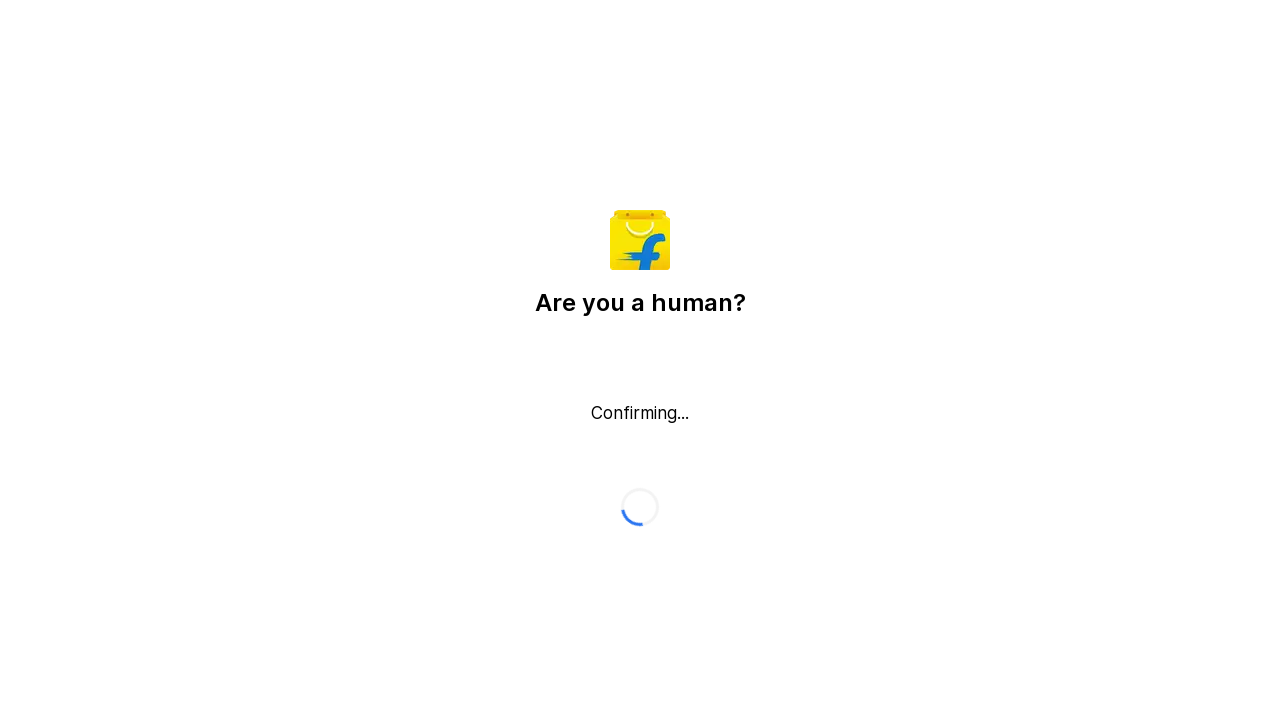

Pressed Escape to dismiss any popup/modal
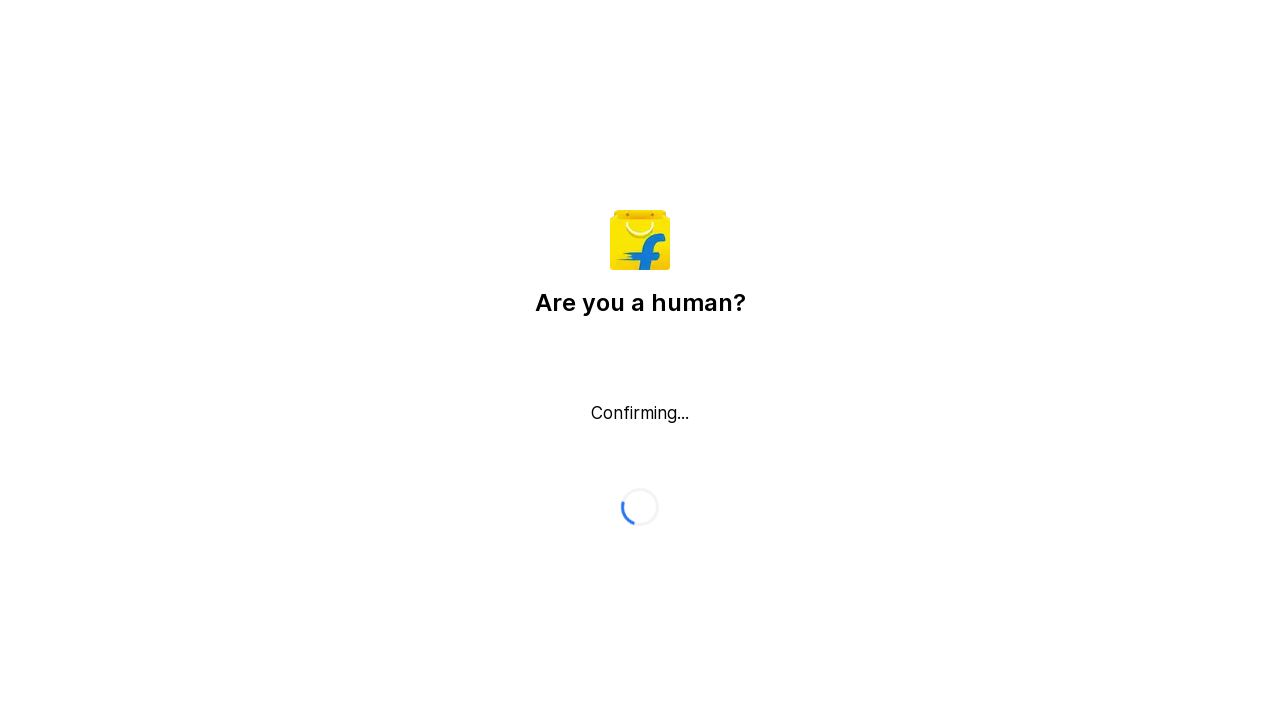

Located all main menu items on Flipkart homepage
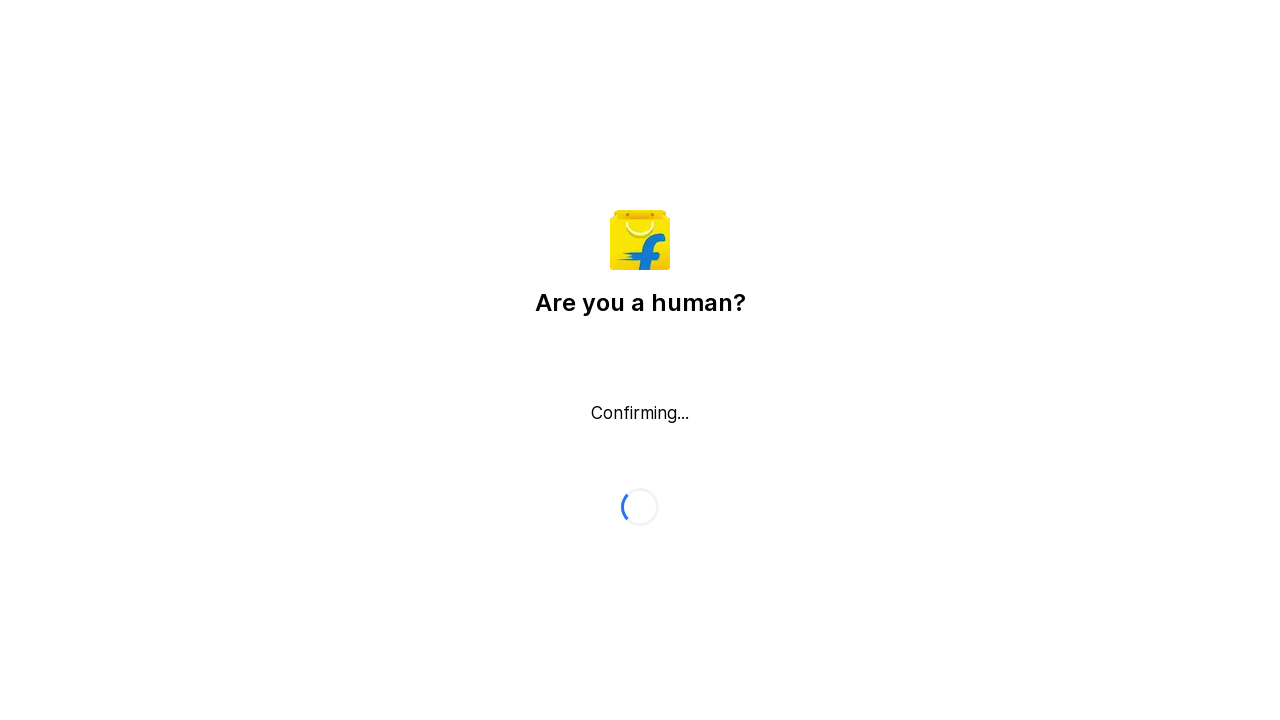

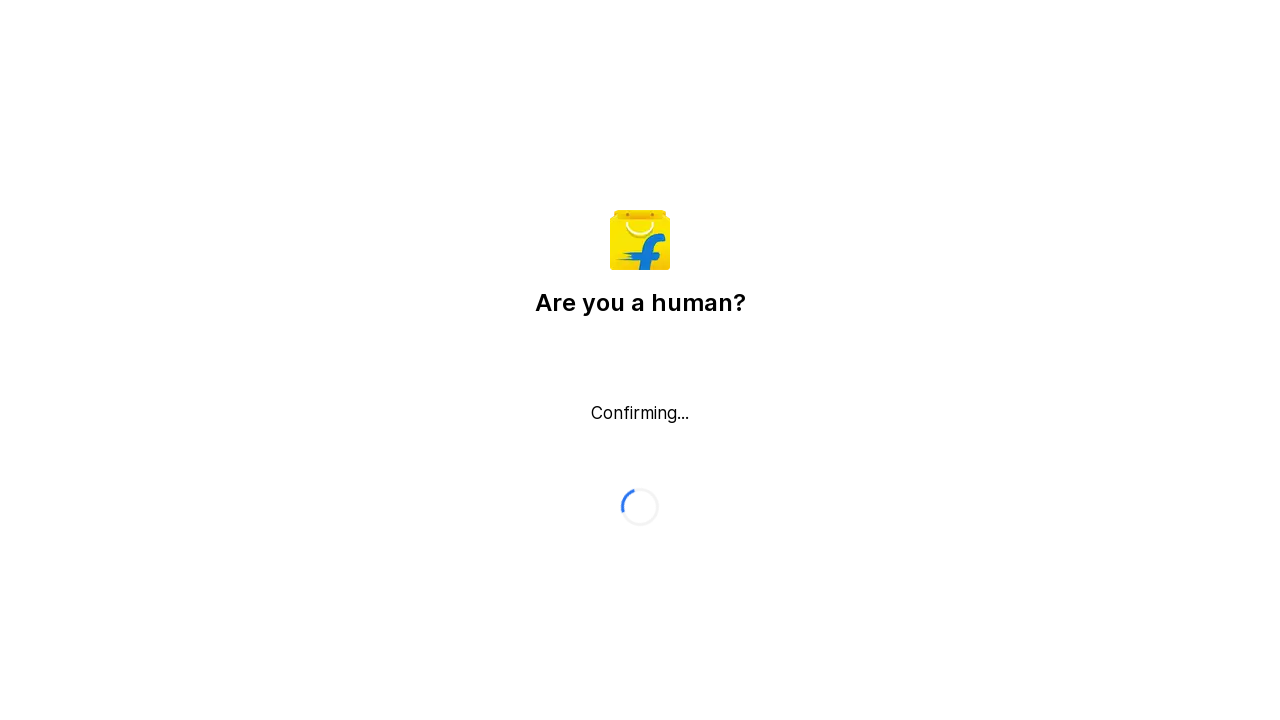